Tests window handling functionality by clicking buttons that open new windows/tabs, then iterates through all open windows to verify they can be accessed

Starting URL: https://www.leafground.com/window.xhtml

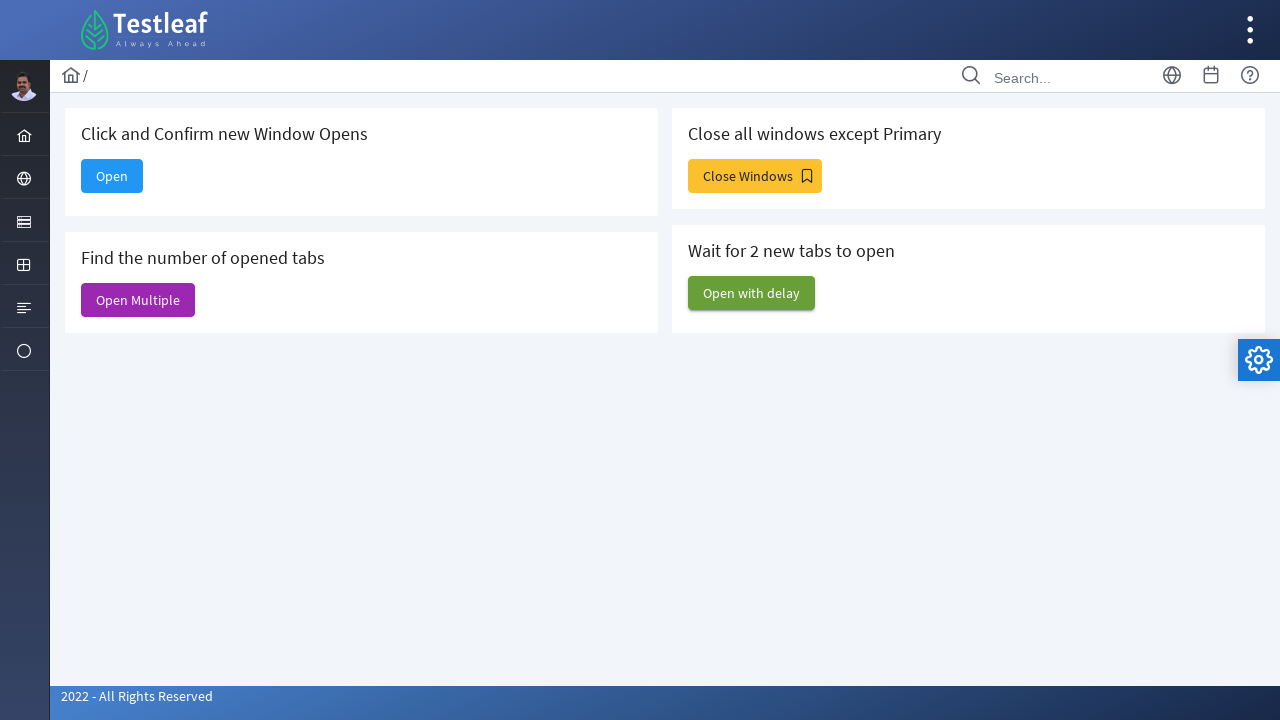

Clicked button to open new window at (112, 176) on button#j_idt88\:new
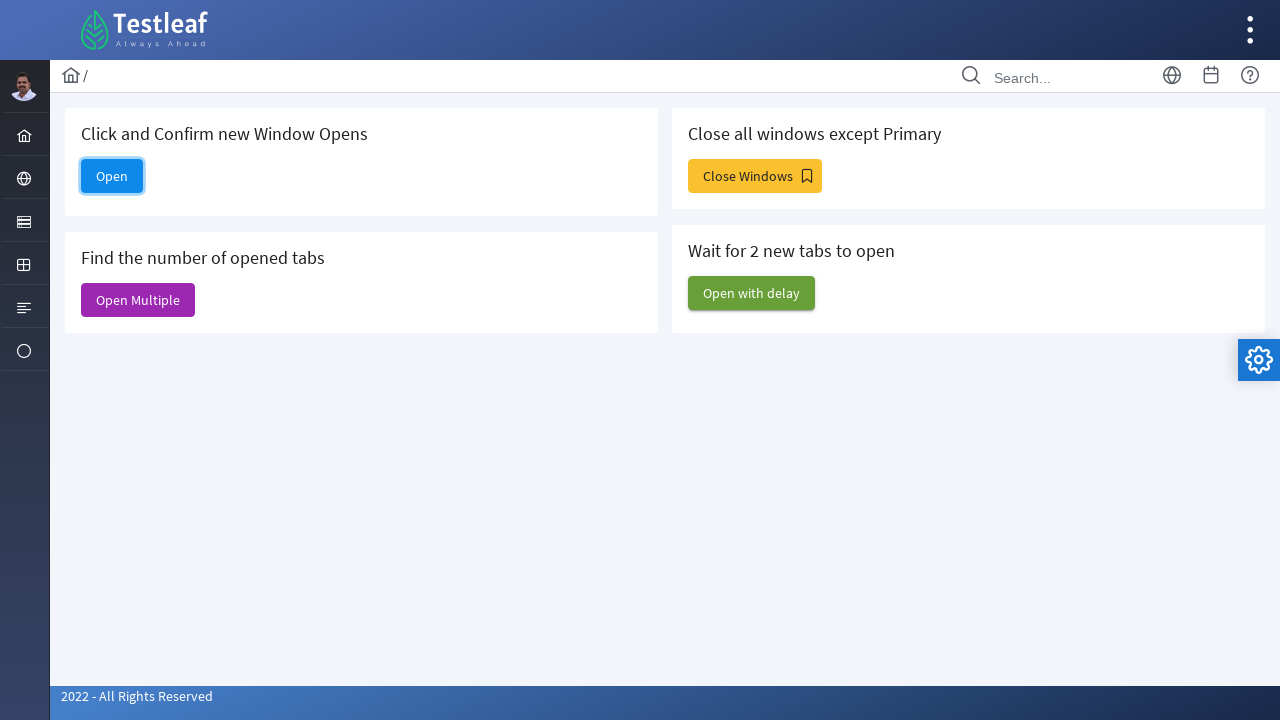

Waited 1000ms for new window to open
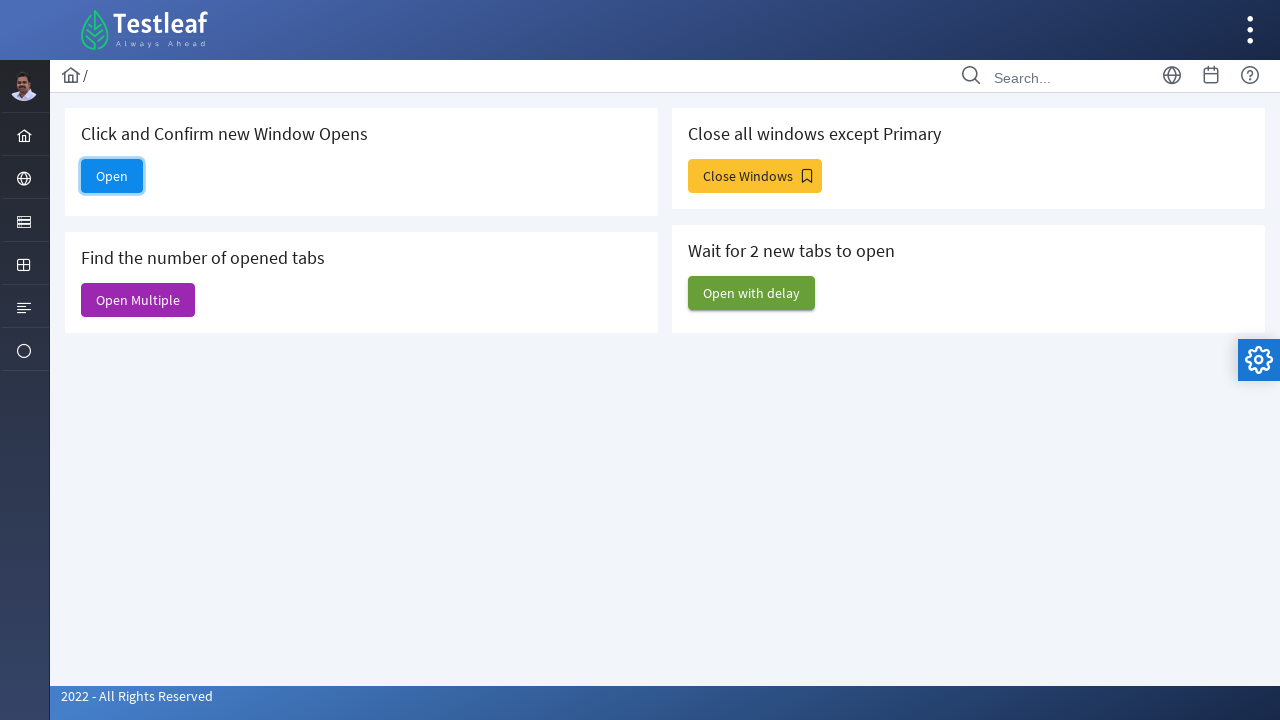

Clicked button to open second window at (138, 300) on button#j_idt88\:j_idt91
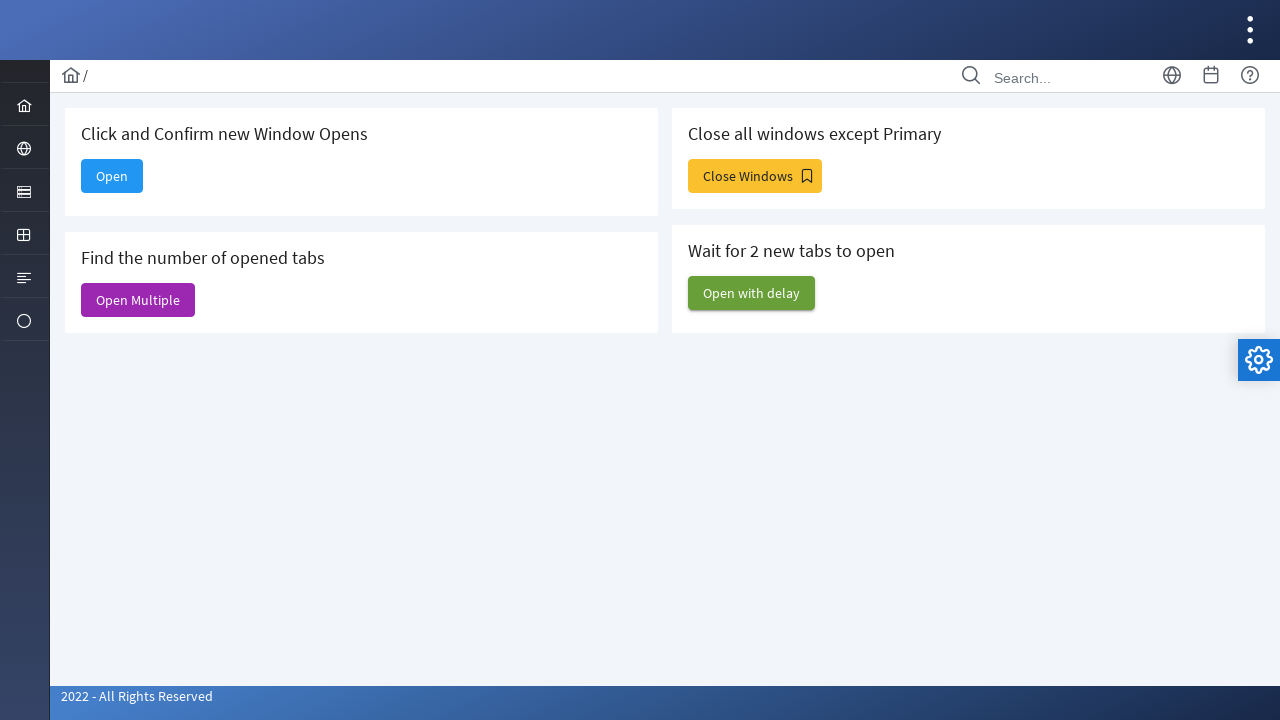

Waited 1000ms for windows to open
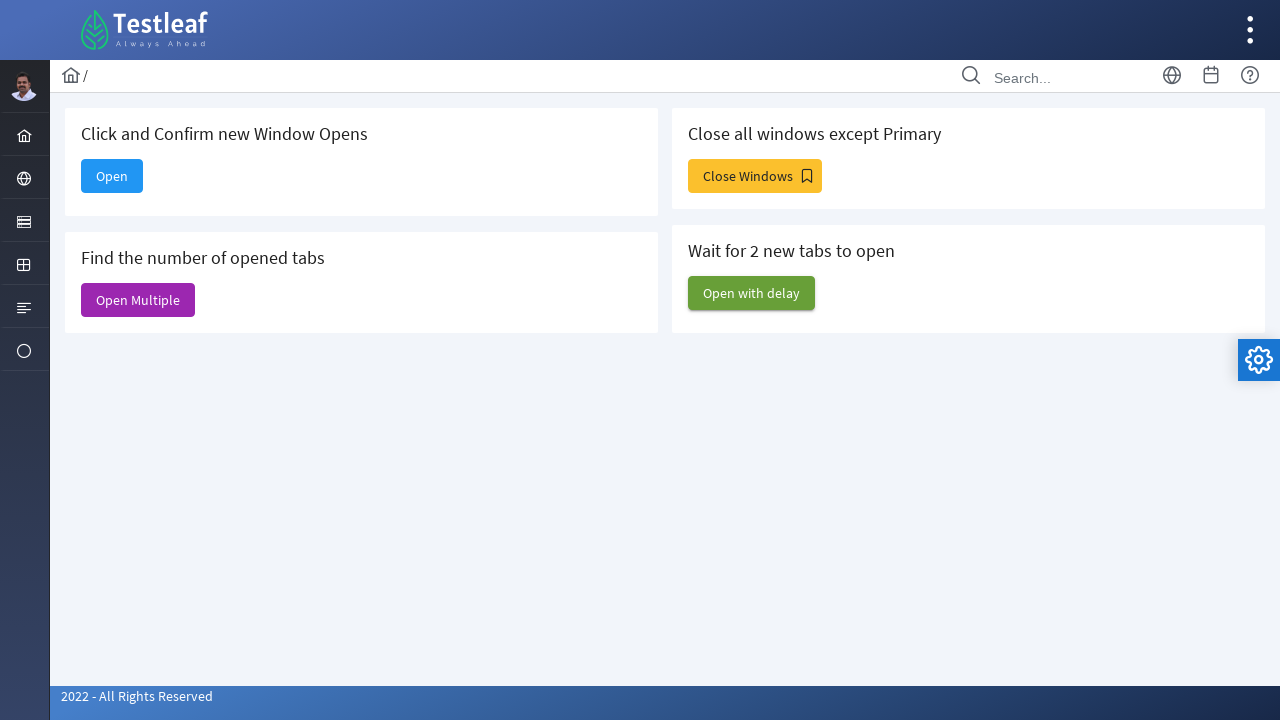

Retrieved all open pages from context - total: 7
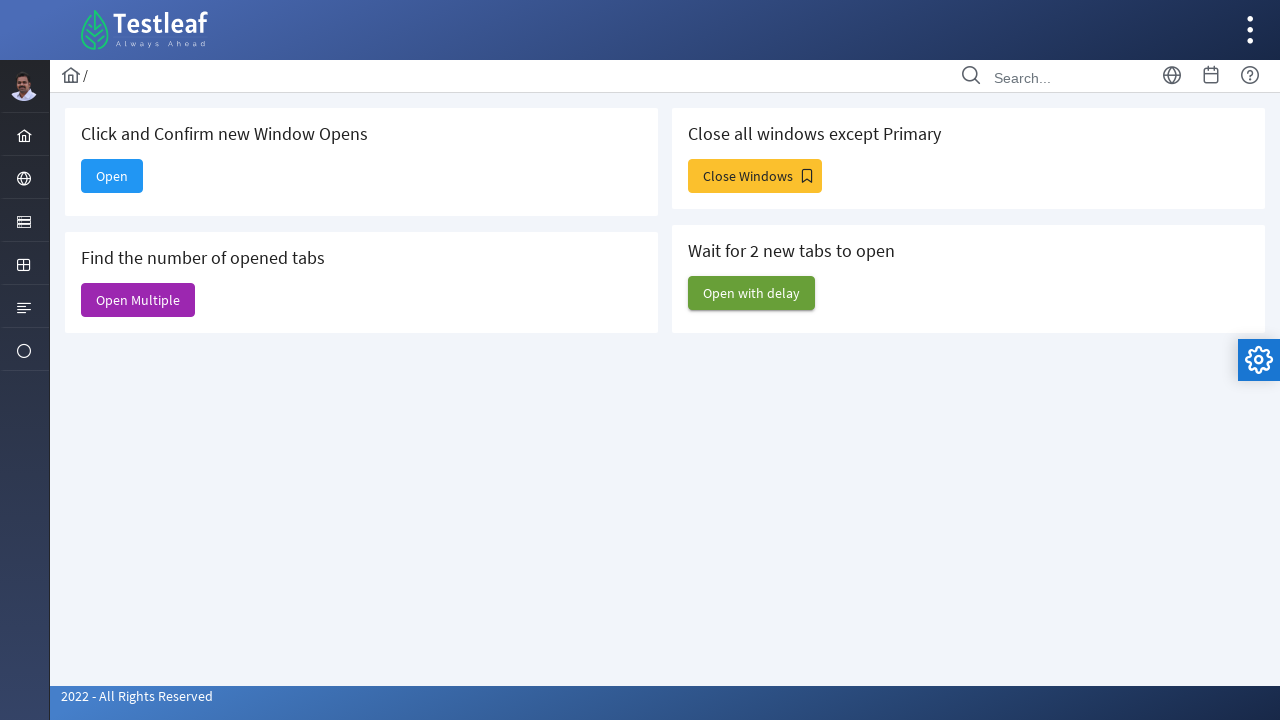

Accessed window with title: Window
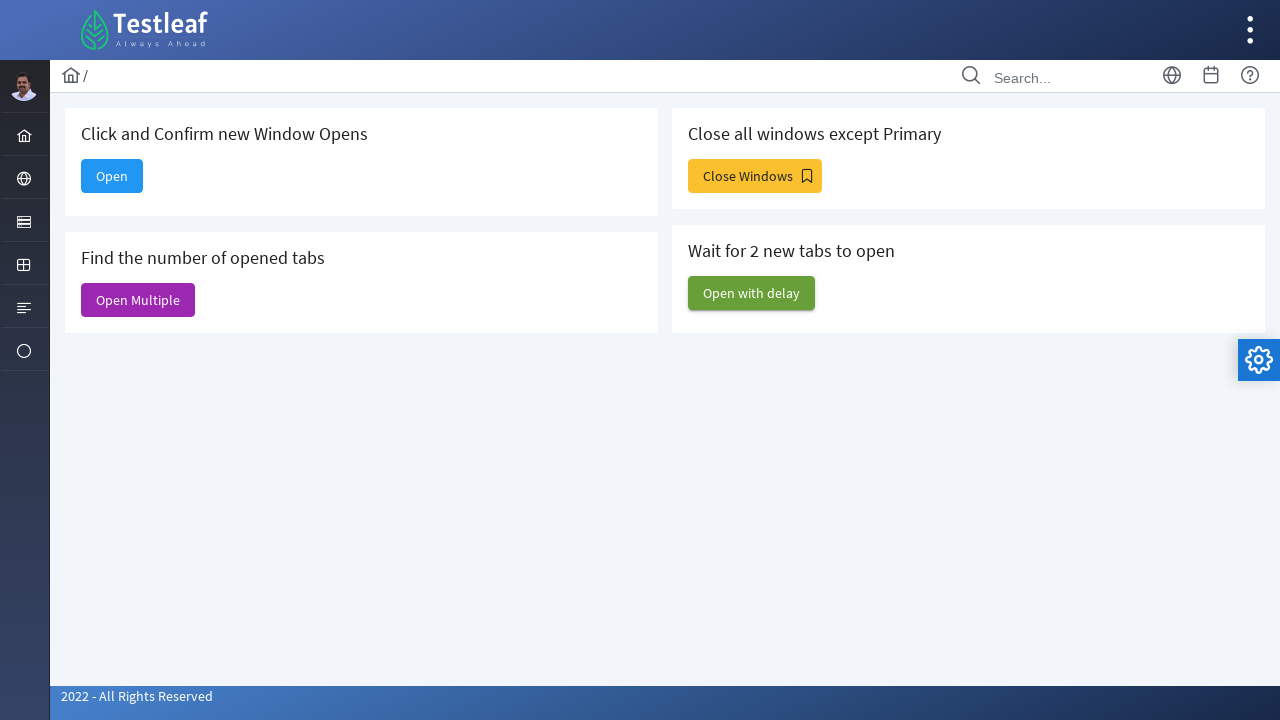

Accessed window with title: Alert
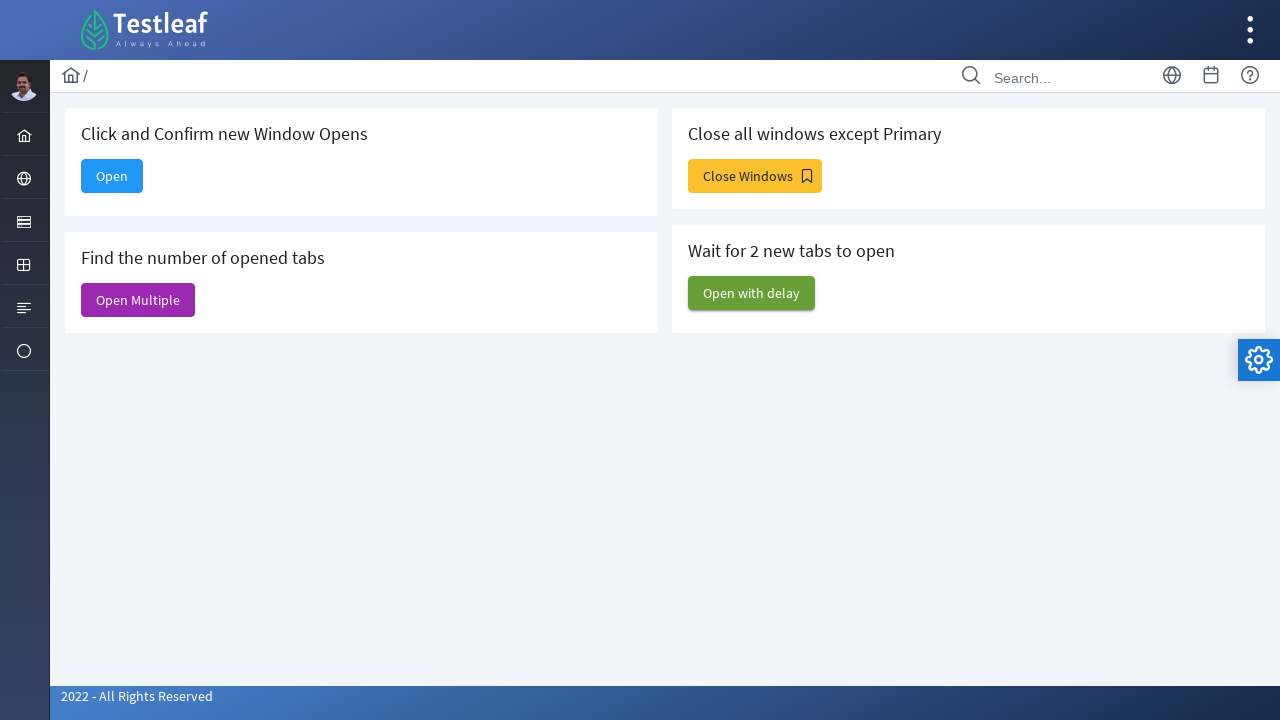

Accessed window with title: Input Components
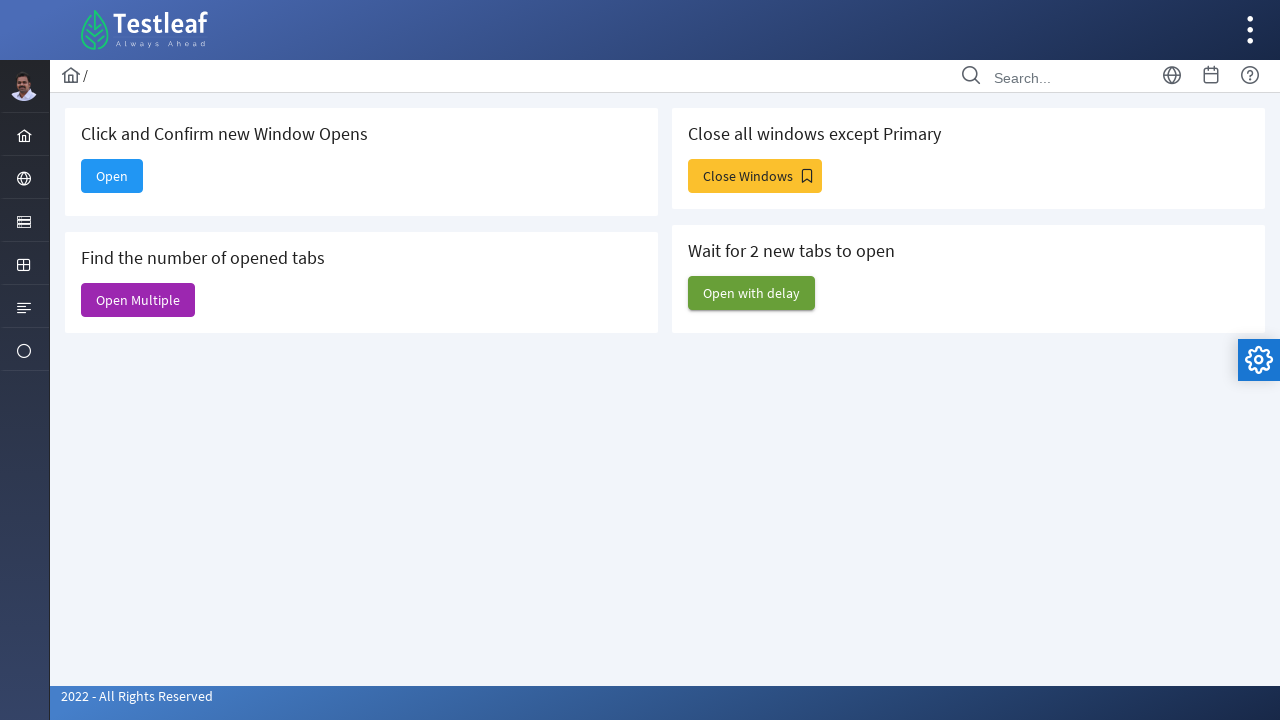

Accessed window with title: Dashboard
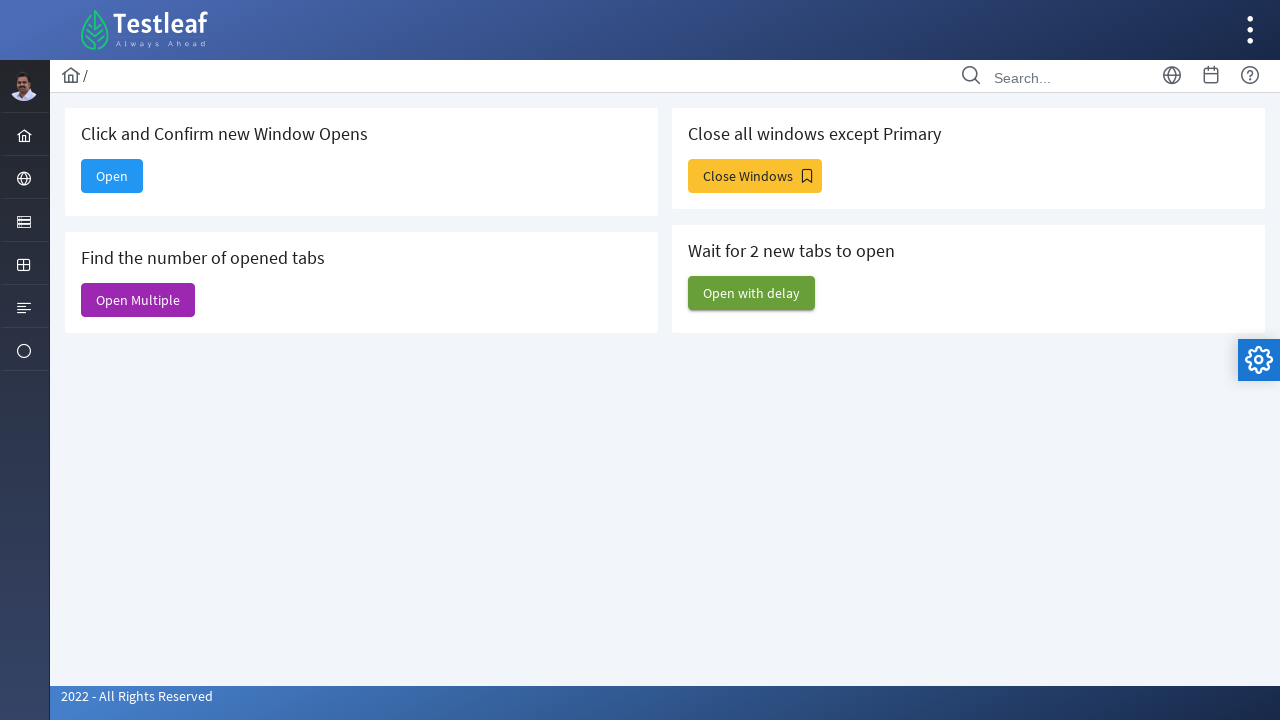

Accessed window with title: Dashboard
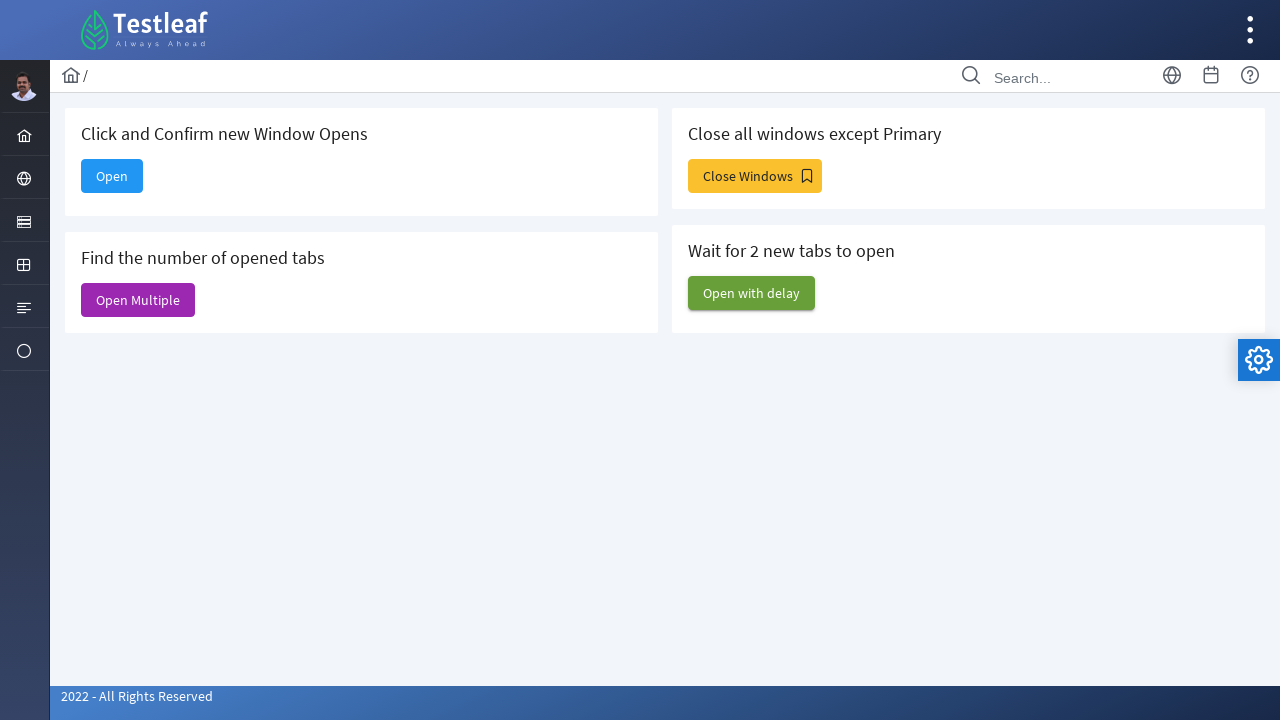

Accessed window with title: Web Table
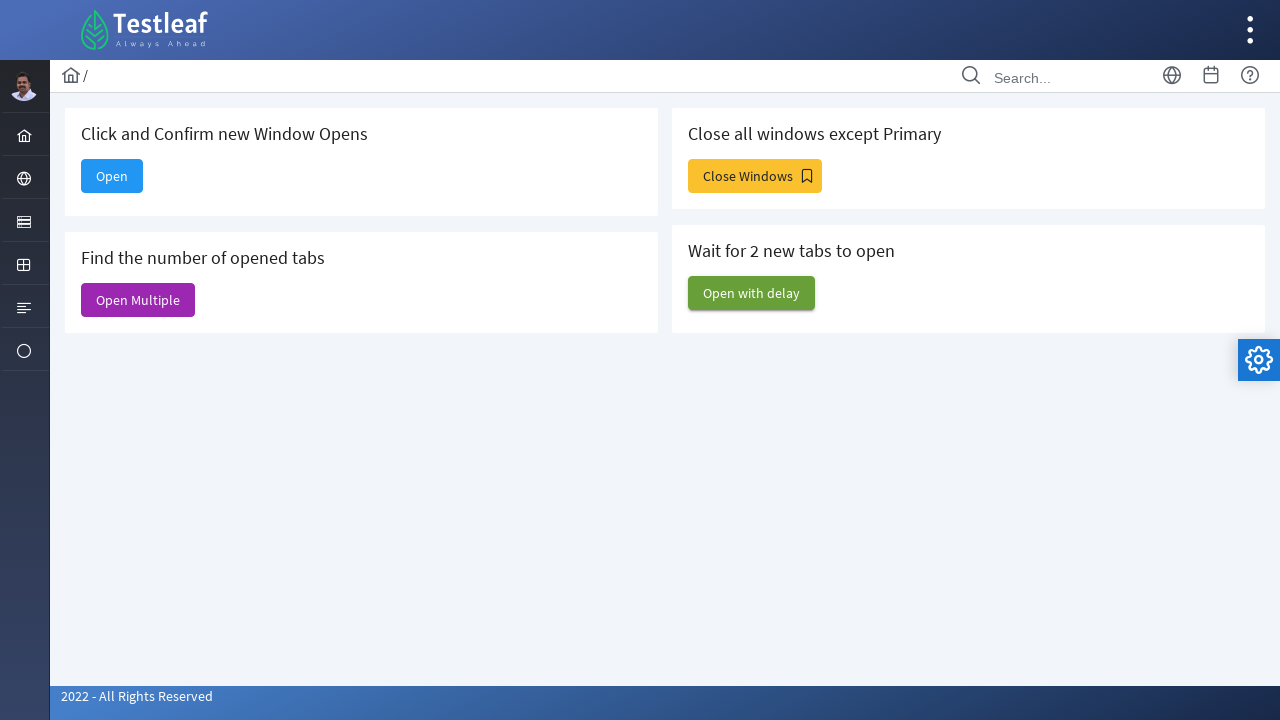

Accessed window with title: Dashboard
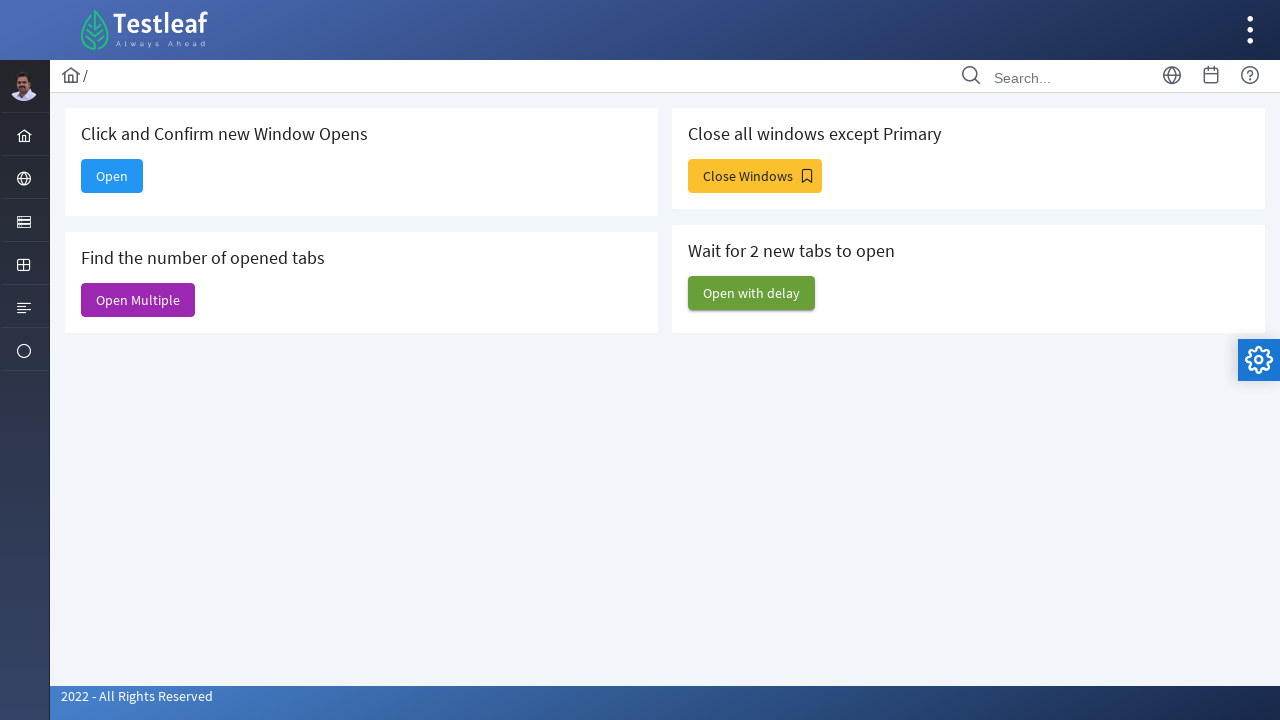

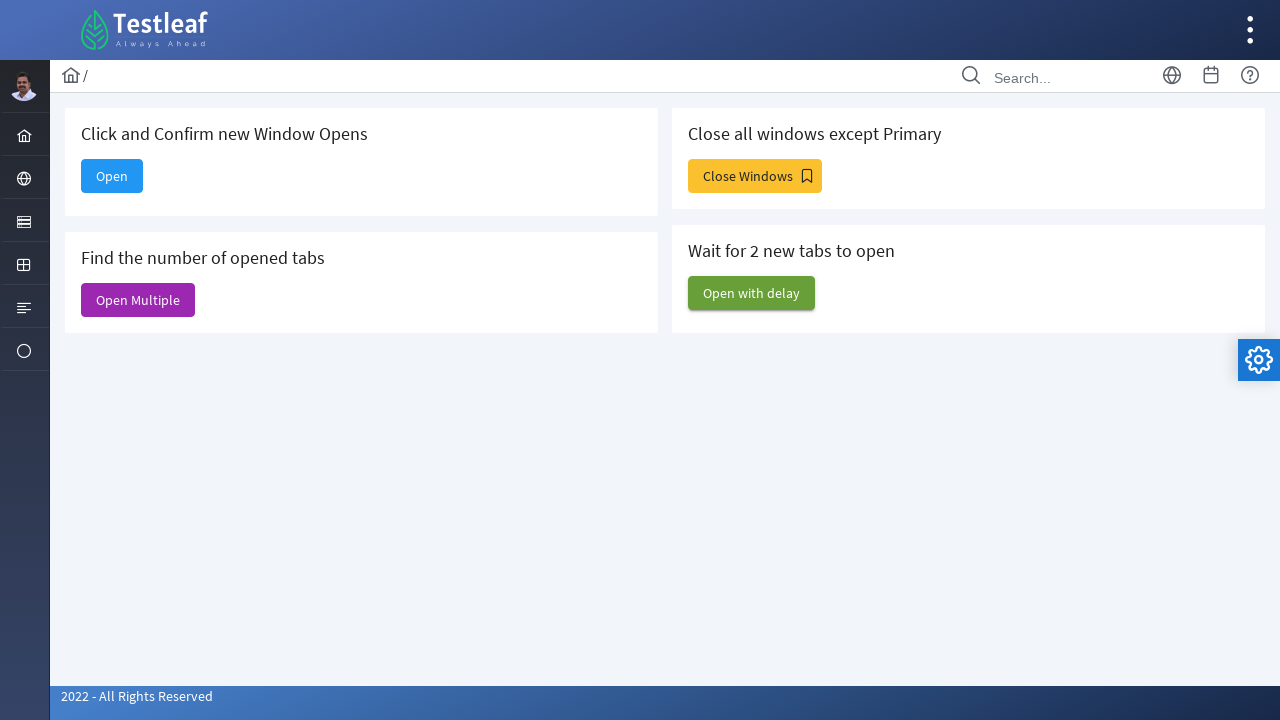